Tests the Add/Remove Elements functionality by clicking a button 10 times to add elements, then clicking 7 of the added elements to remove them, and verifying 3 elements remain

Starting URL: https://the-internet.herokuapp.com/

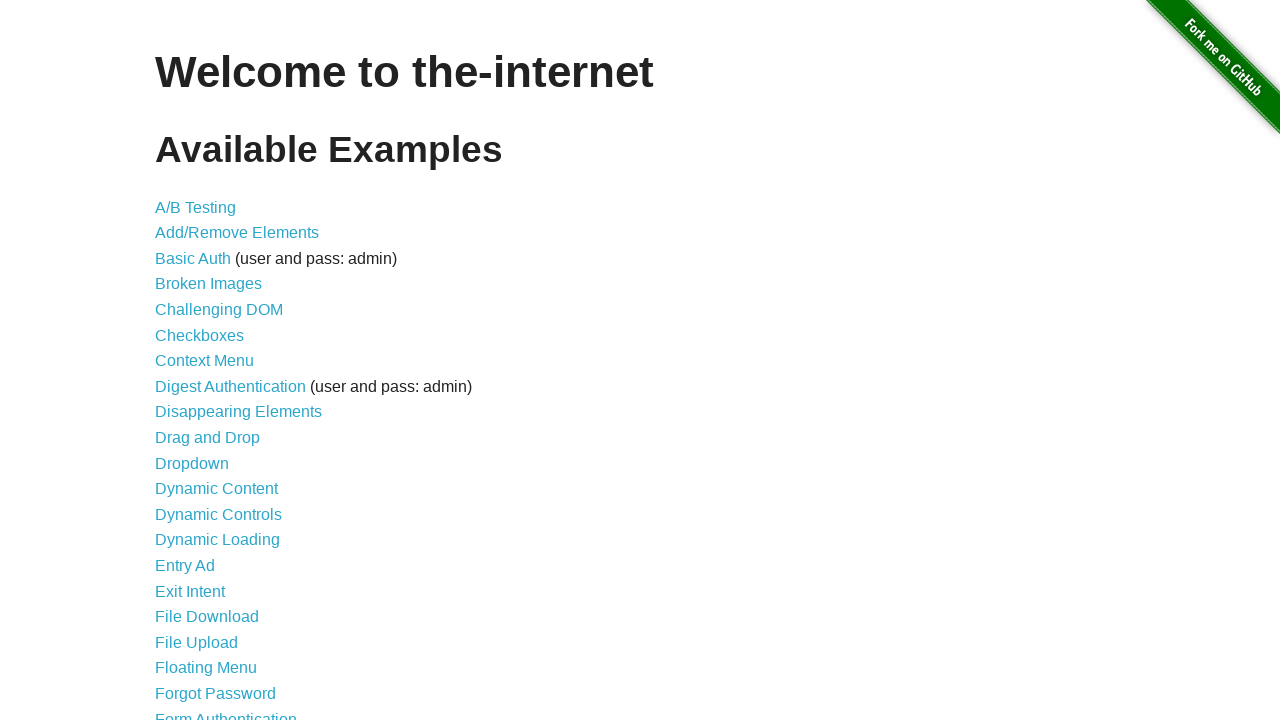

Clicked on Add/Remove Elements link at (237, 233) on text=Add/Remove Elements
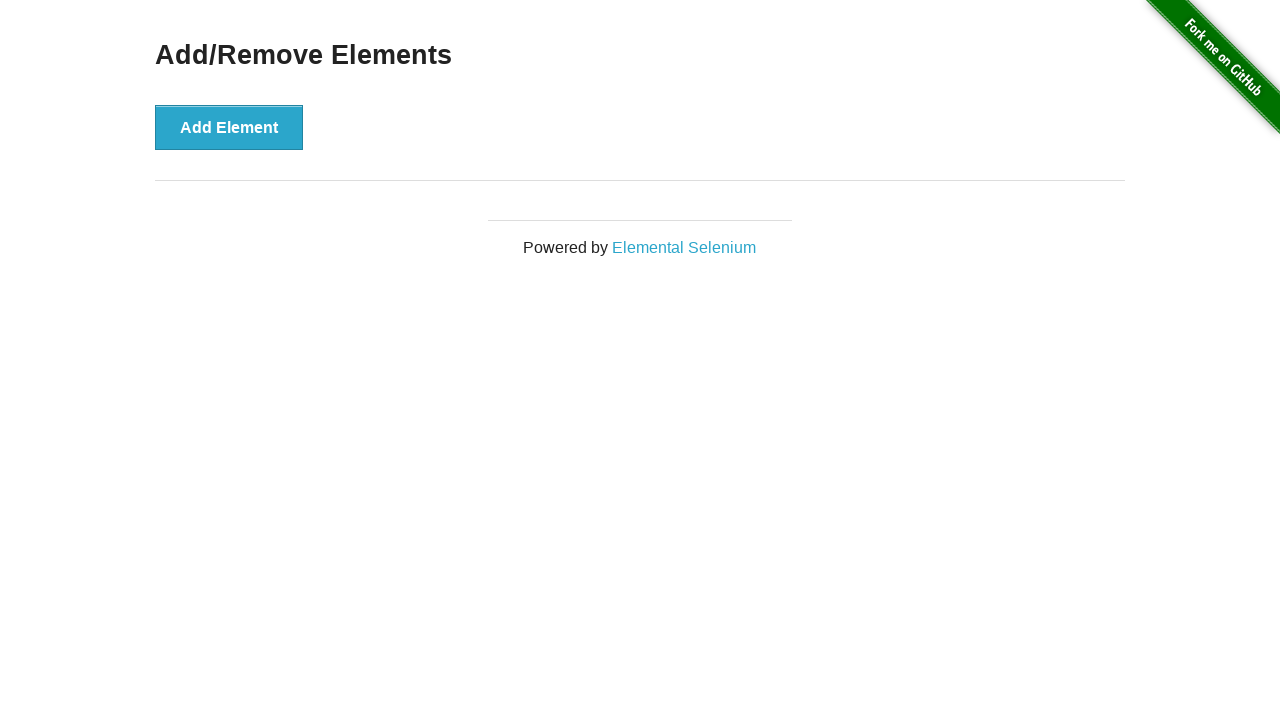

Clicked Add Element button (iteration 1 of 10) at (229, 127) on button:has-text('Add Element')
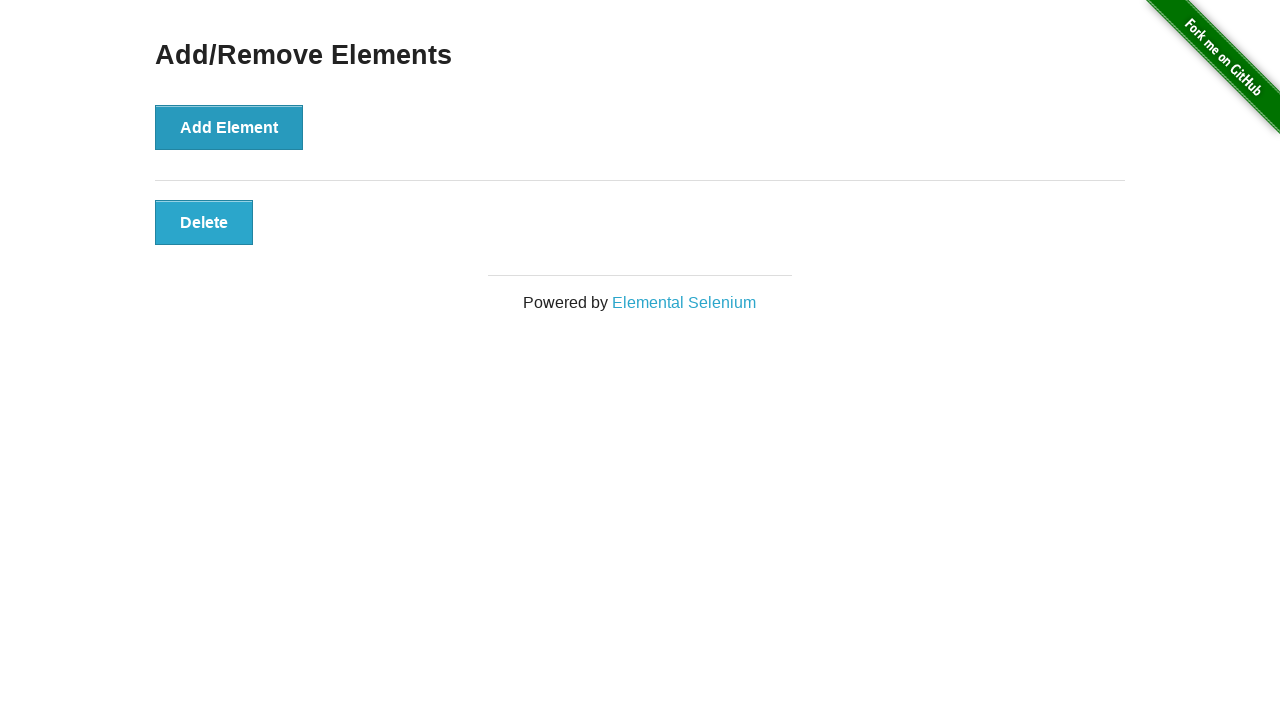

Clicked Add Element button (iteration 2 of 10) at (229, 127) on button:has-text('Add Element')
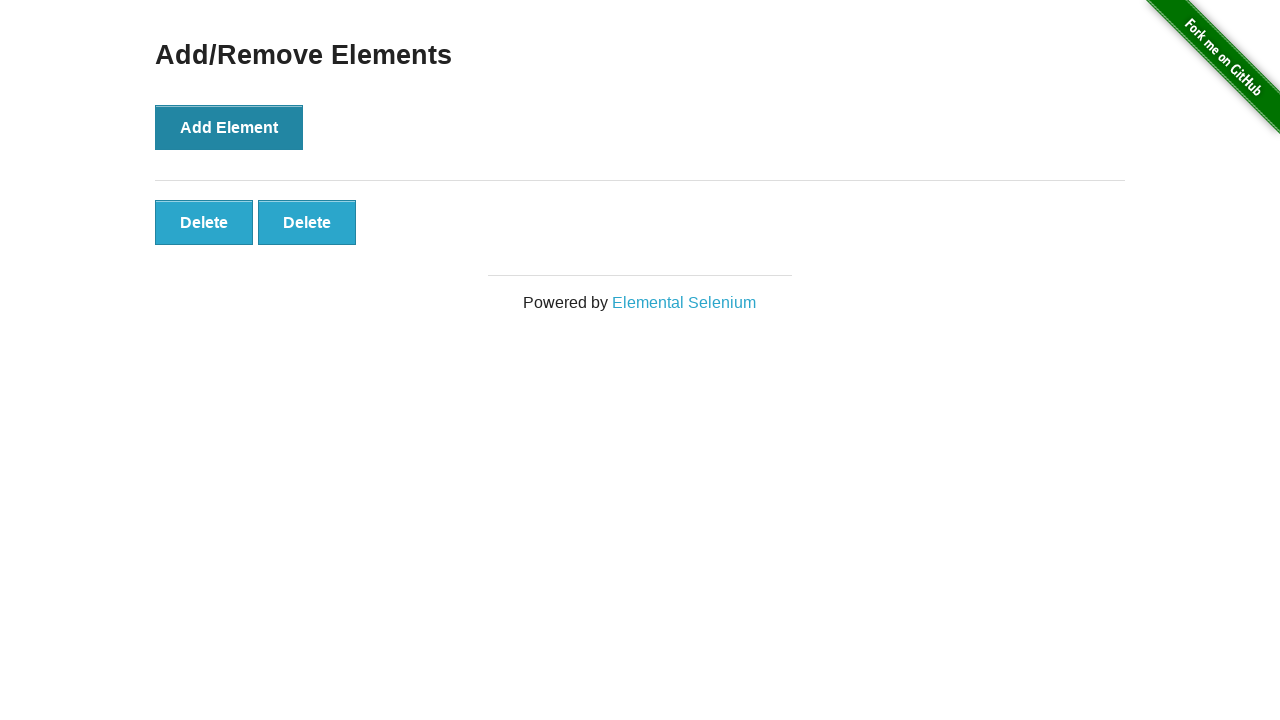

Clicked Add Element button (iteration 3 of 10) at (229, 127) on button:has-text('Add Element')
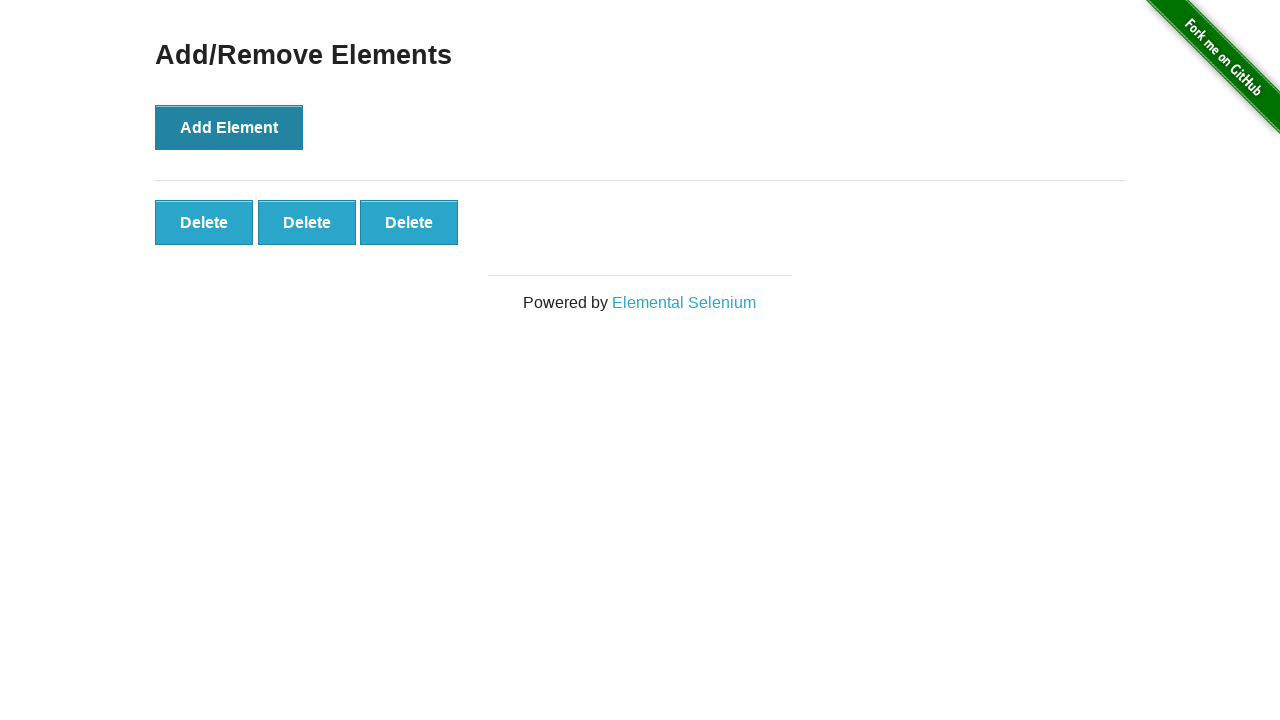

Clicked Add Element button (iteration 4 of 10) at (229, 127) on button:has-text('Add Element')
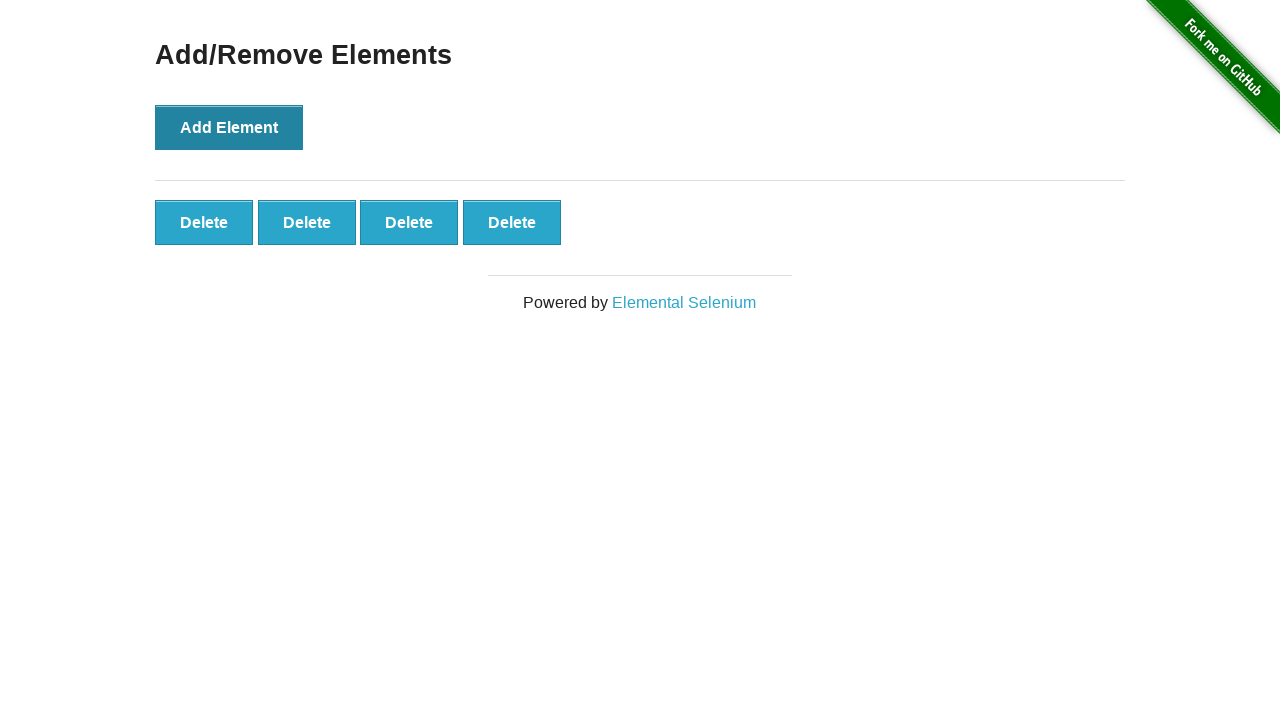

Clicked Add Element button (iteration 5 of 10) at (229, 127) on button:has-text('Add Element')
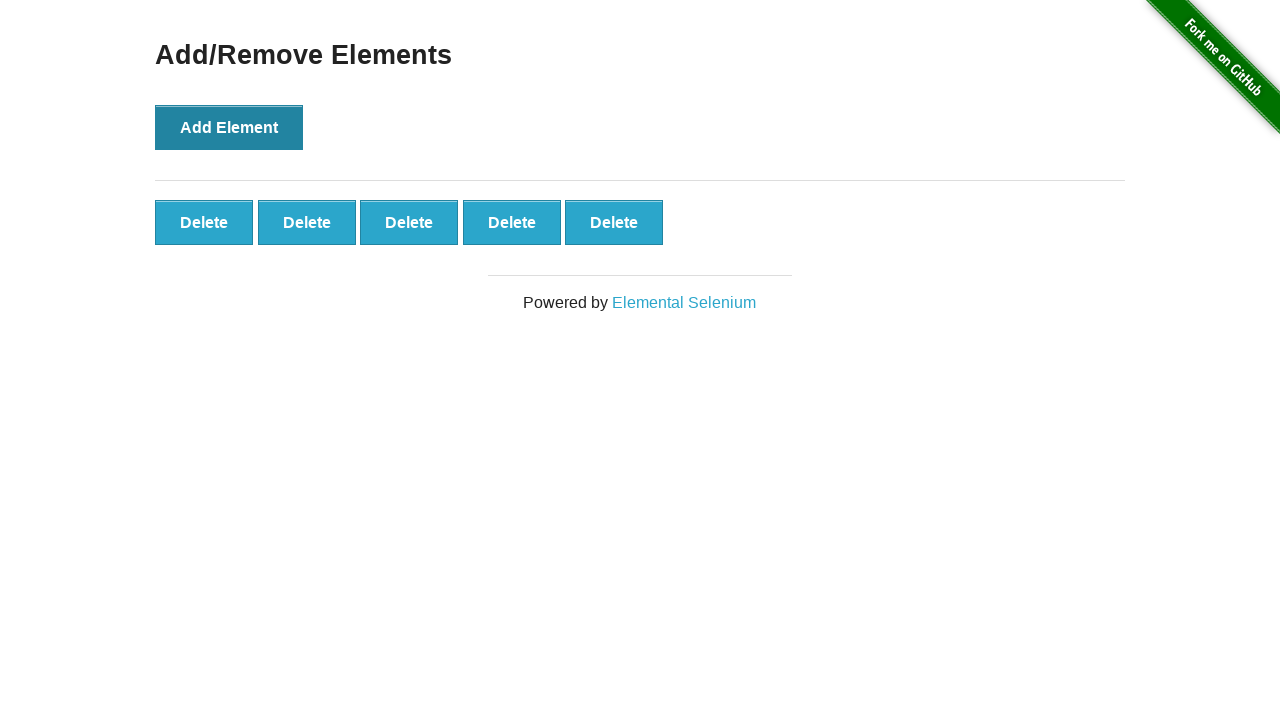

Clicked Add Element button (iteration 6 of 10) at (229, 127) on button:has-text('Add Element')
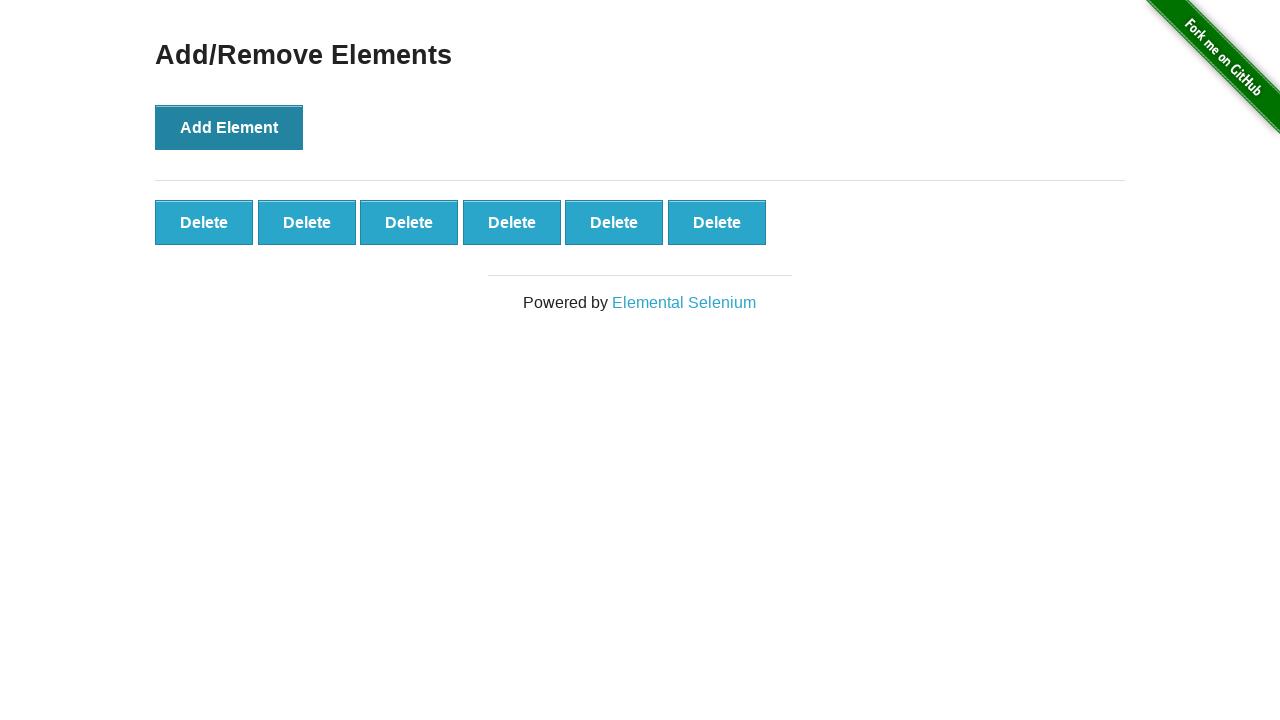

Clicked Add Element button (iteration 7 of 10) at (229, 127) on button:has-text('Add Element')
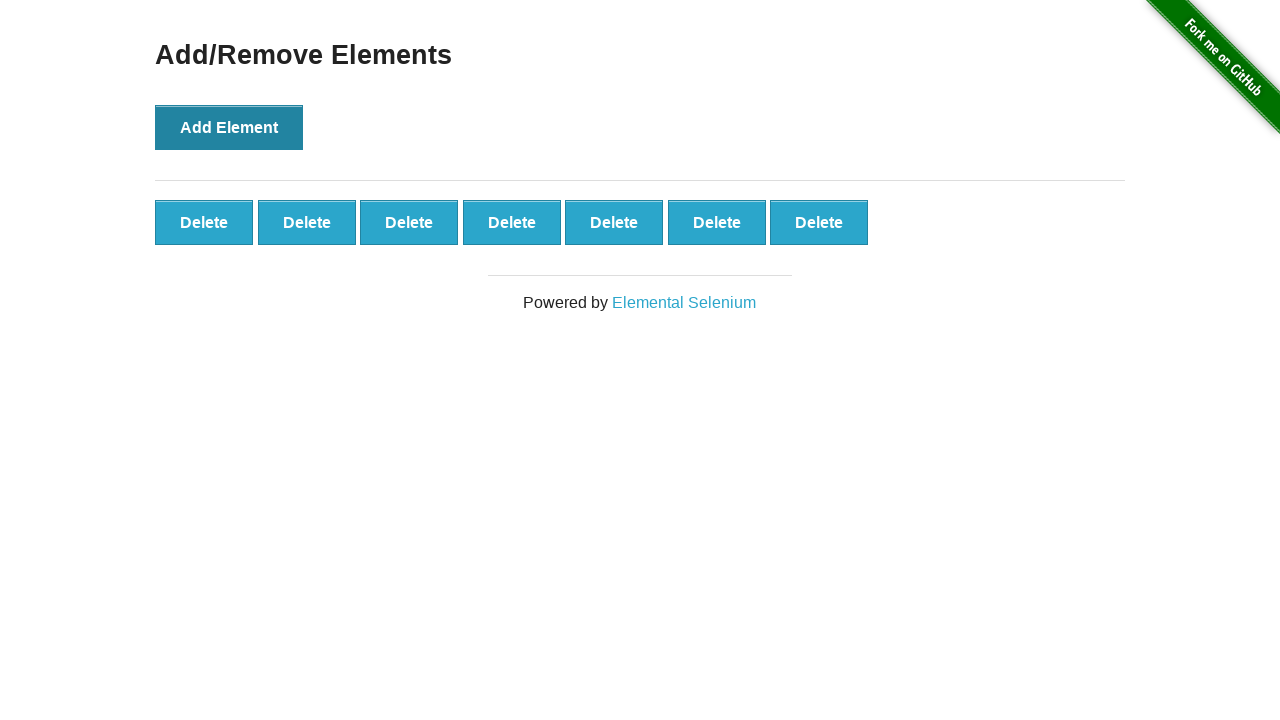

Clicked Add Element button (iteration 8 of 10) at (229, 127) on button:has-text('Add Element')
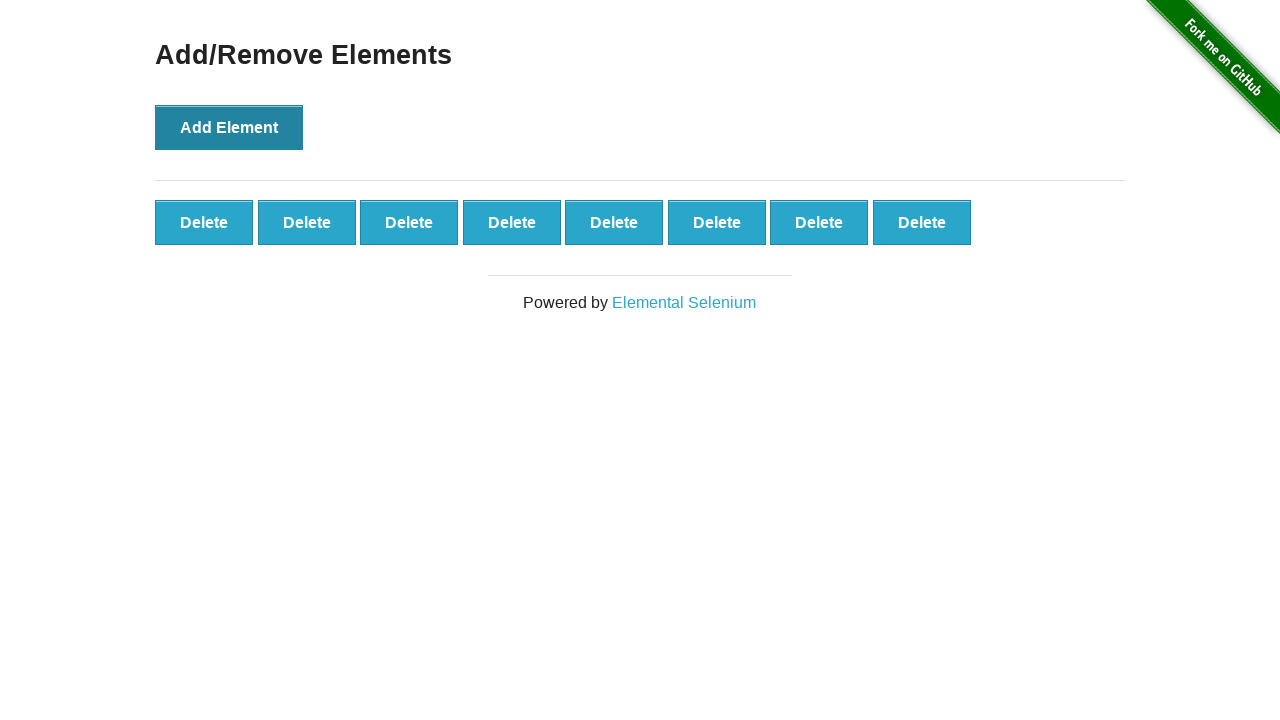

Clicked Add Element button (iteration 9 of 10) at (229, 127) on button:has-text('Add Element')
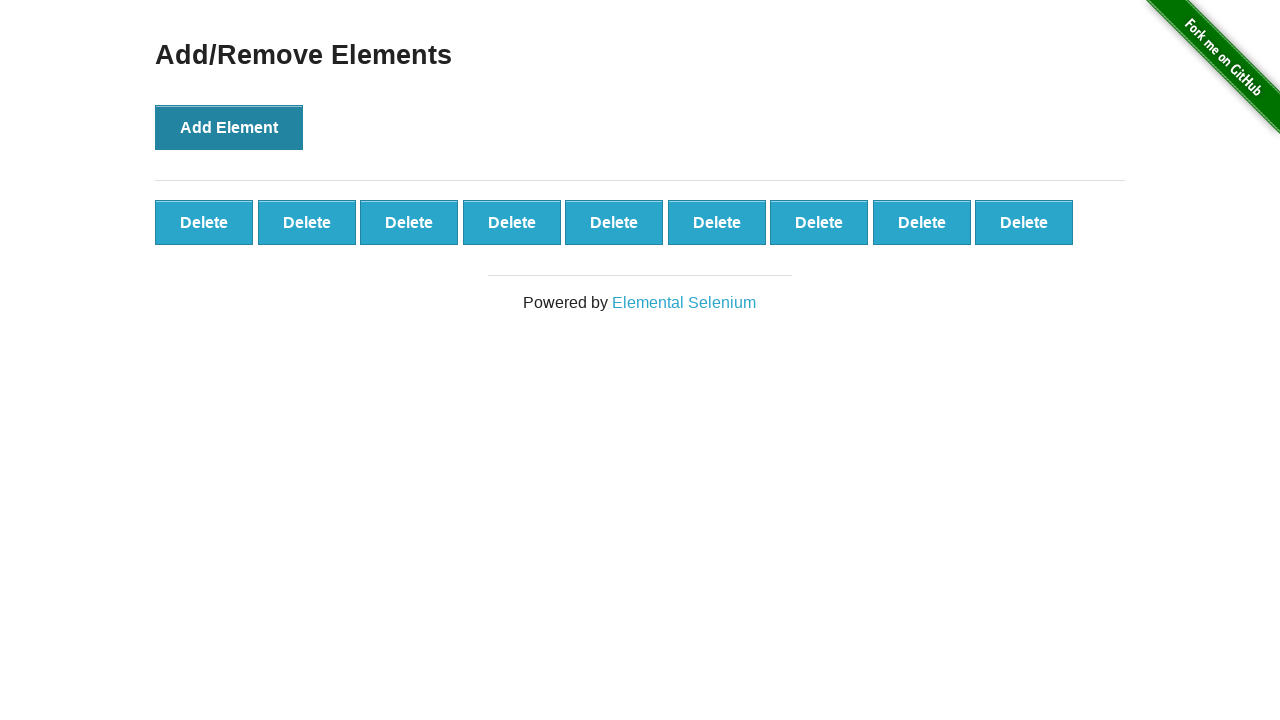

Clicked Add Element button (iteration 10 of 10) at (229, 127) on button:has-text('Add Element')
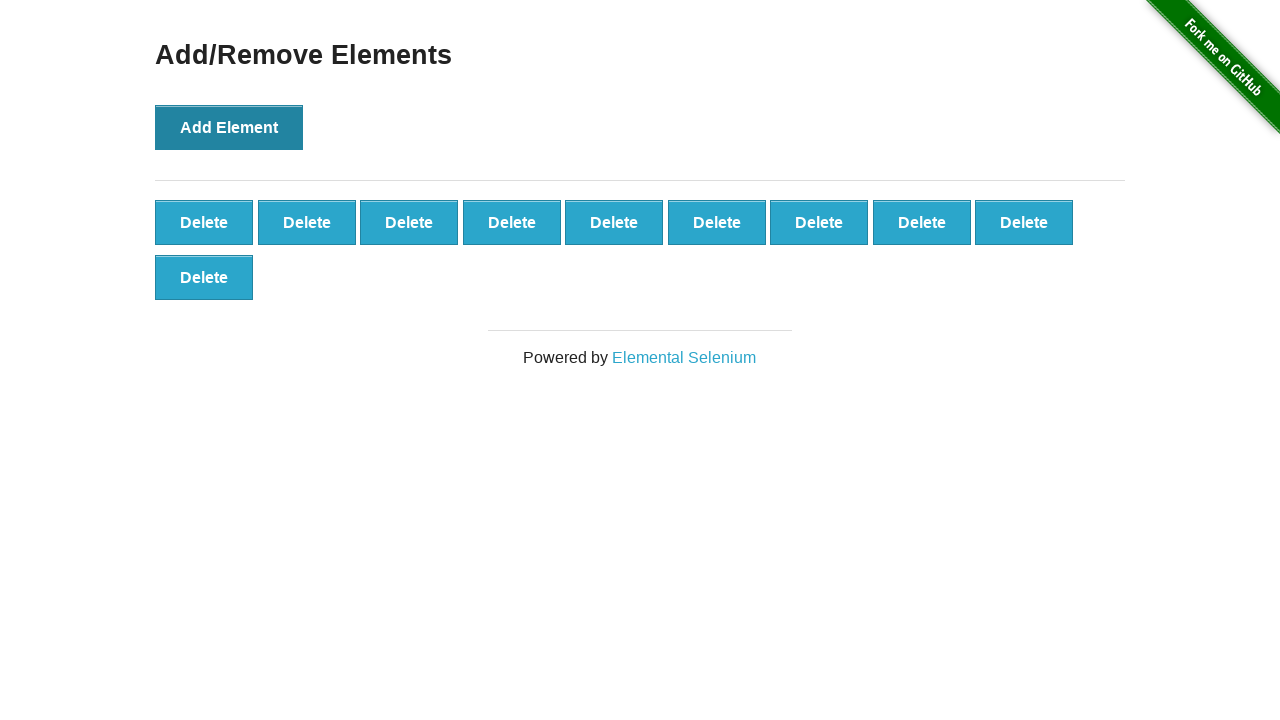

Clicked to remove element (iteration 1 of 7) at (204, 222) on .added-manually >> nth=0
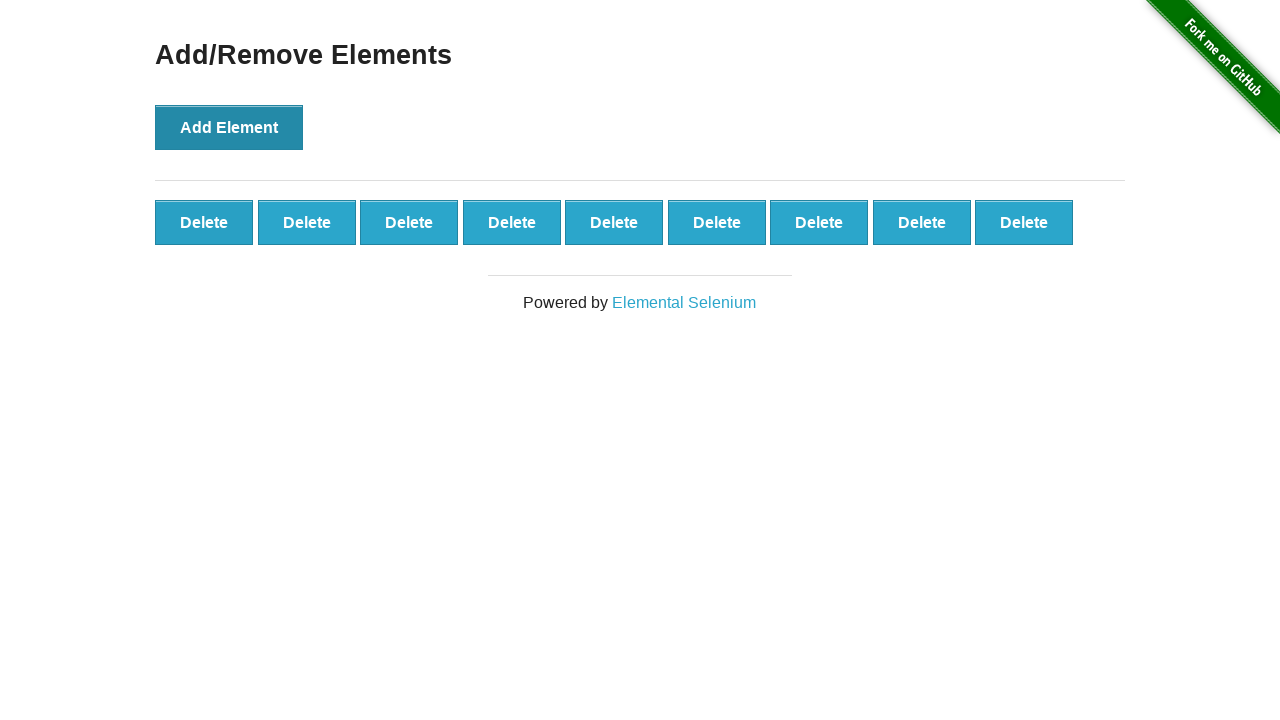

Clicked to remove element (iteration 2 of 7) at (204, 222) on .added-manually >> nth=0
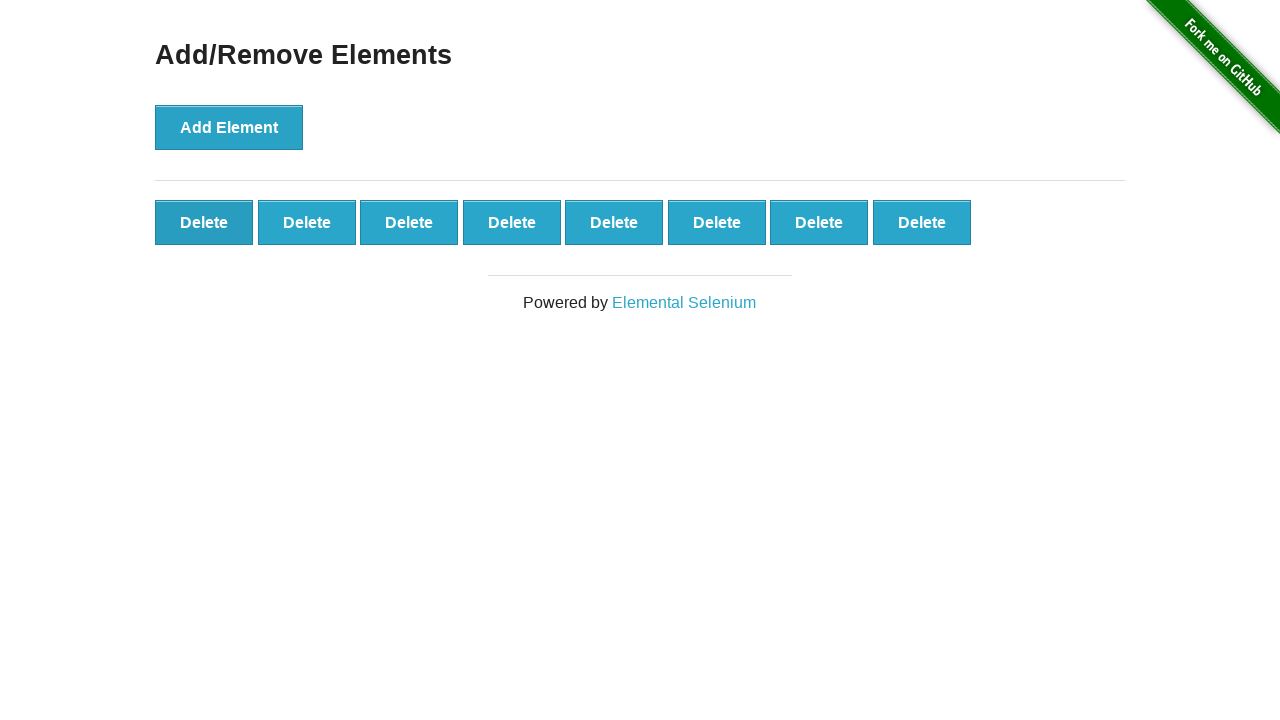

Clicked to remove element (iteration 3 of 7) at (204, 222) on .added-manually >> nth=0
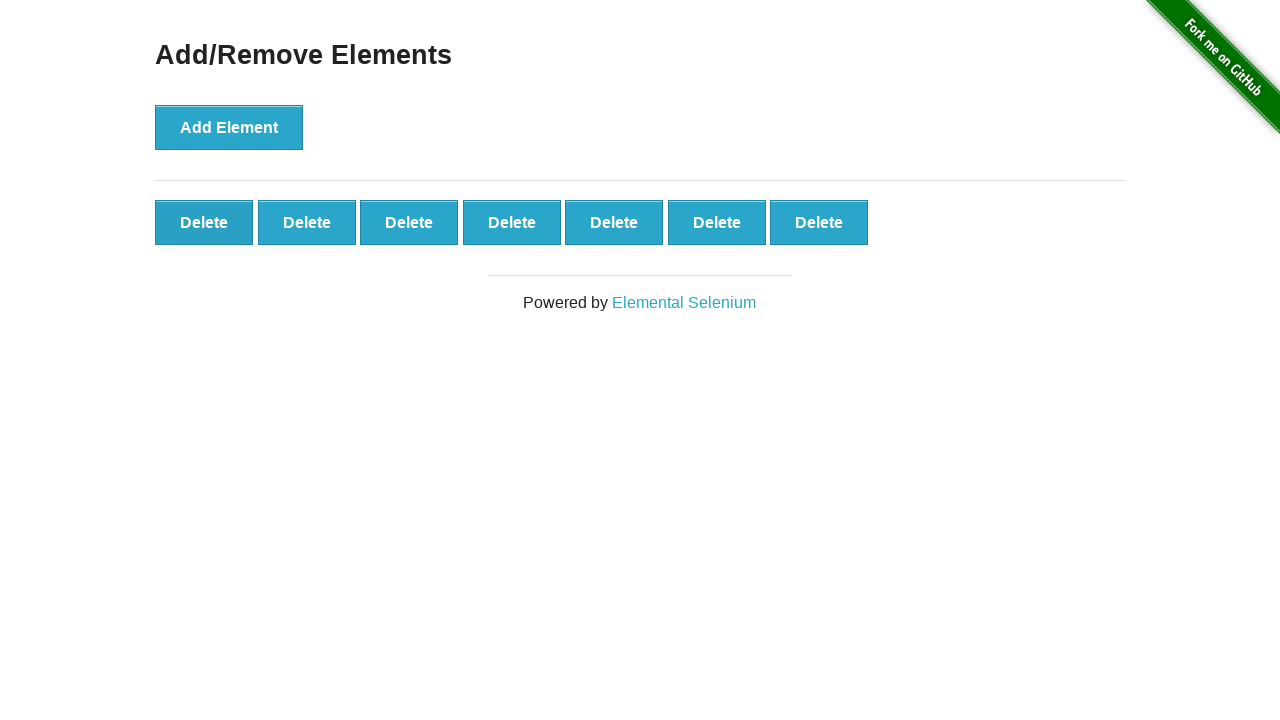

Clicked to remove element (iteration 4 of 7) at (204, 222) on .added-manually >> nth=0
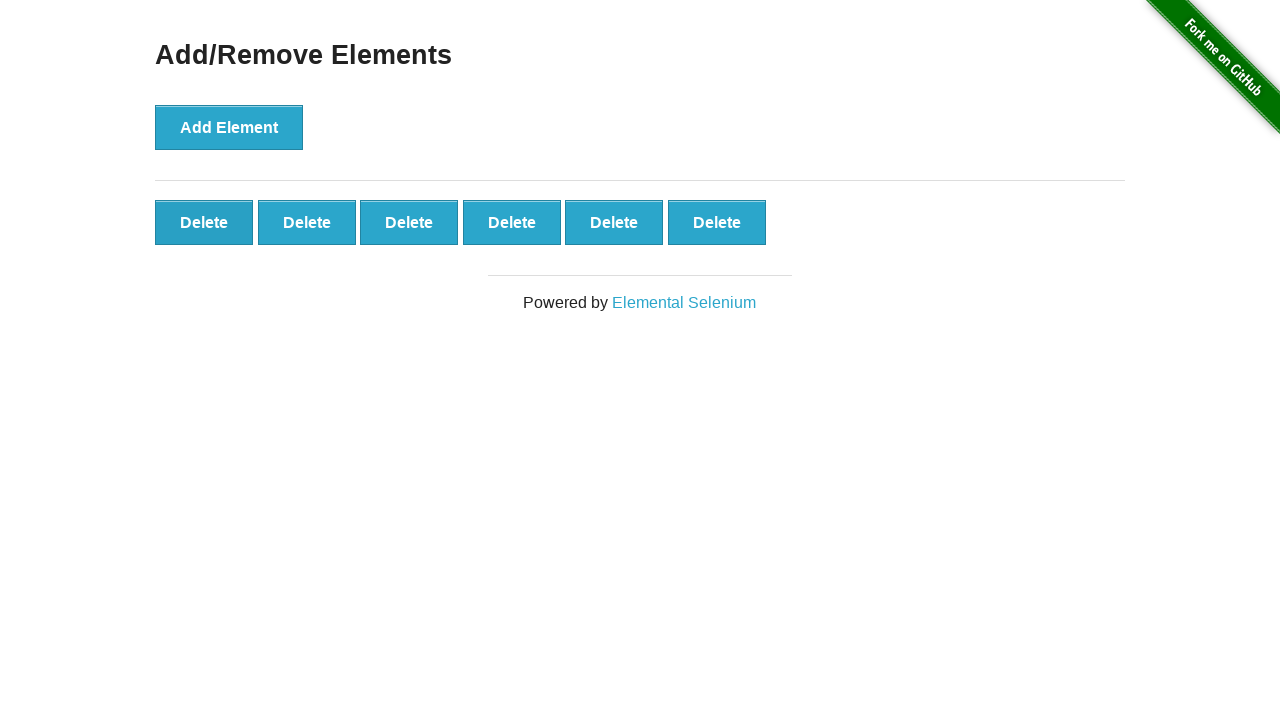

Clicked to remove element (iteration 5 of 7) at (204, 222) on .added-manually >> nth=0
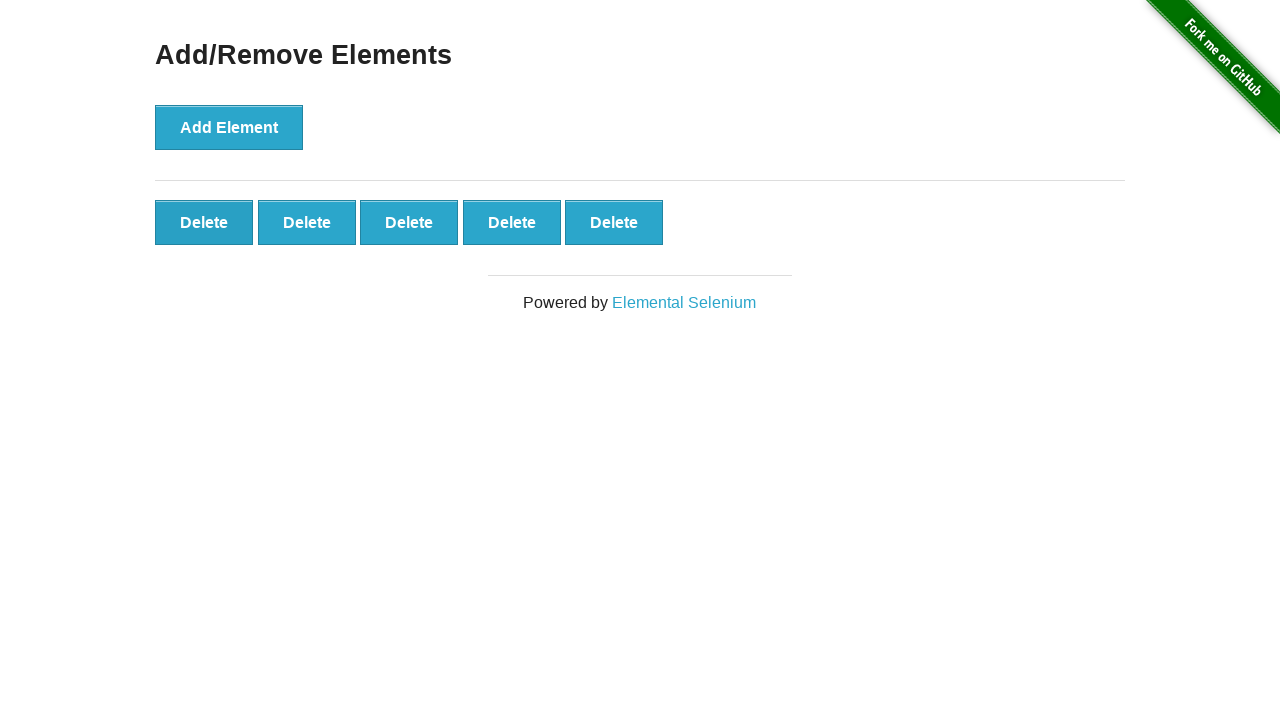

Clicked to remove element (iteration 6 of 7) at (204, 222) on .added-manually >> nth=0
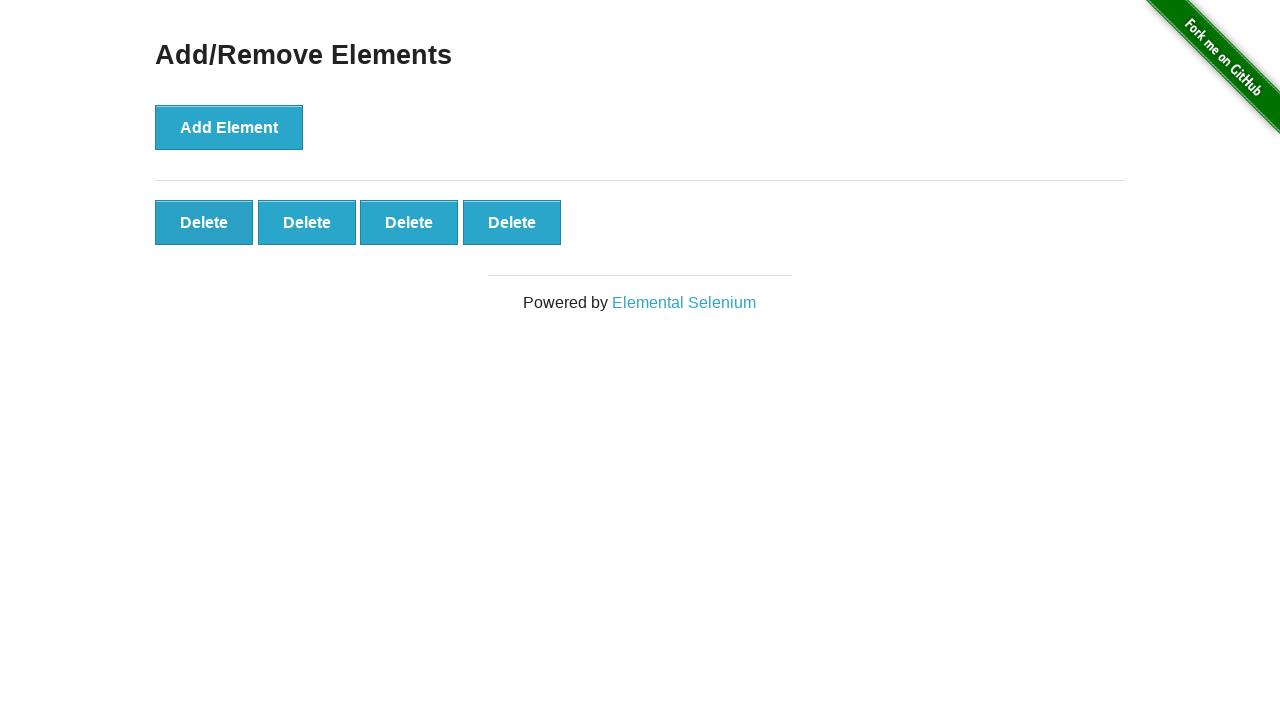

Clicked to remove element (iteration 7 of 7) at (204, 222) on .added-manually >> nth=0
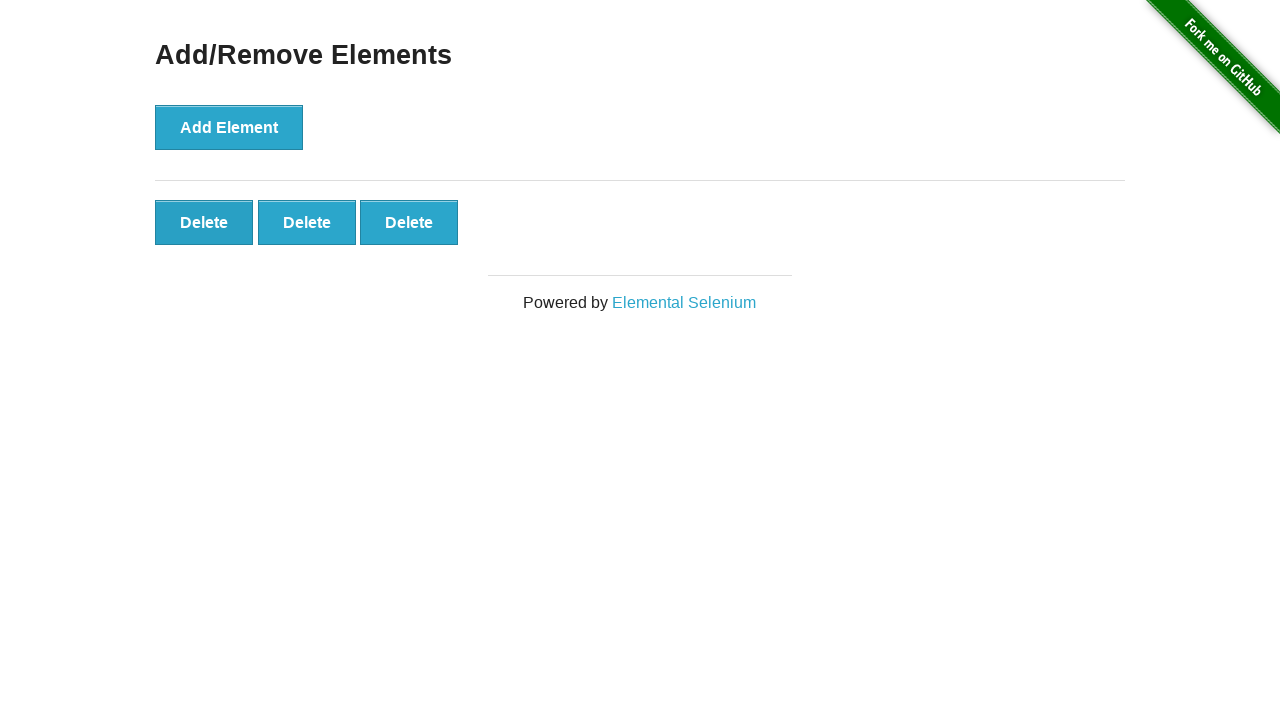

Verified that 3 elements remain
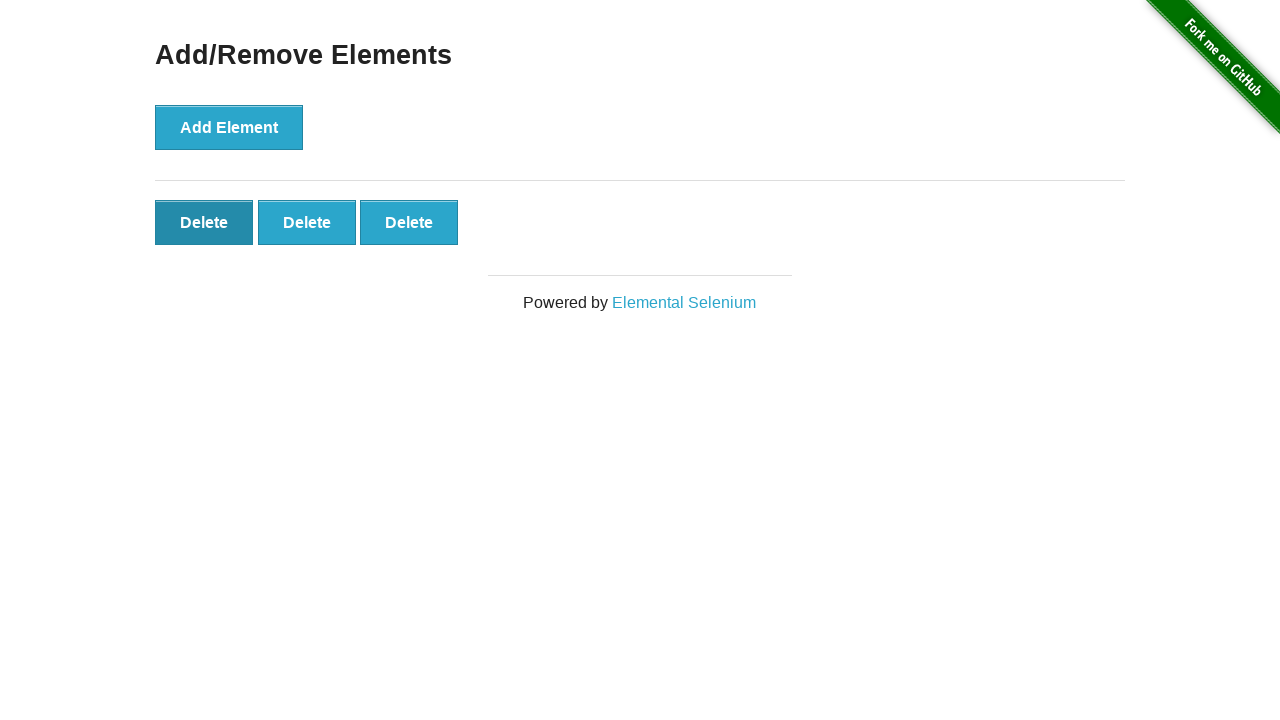

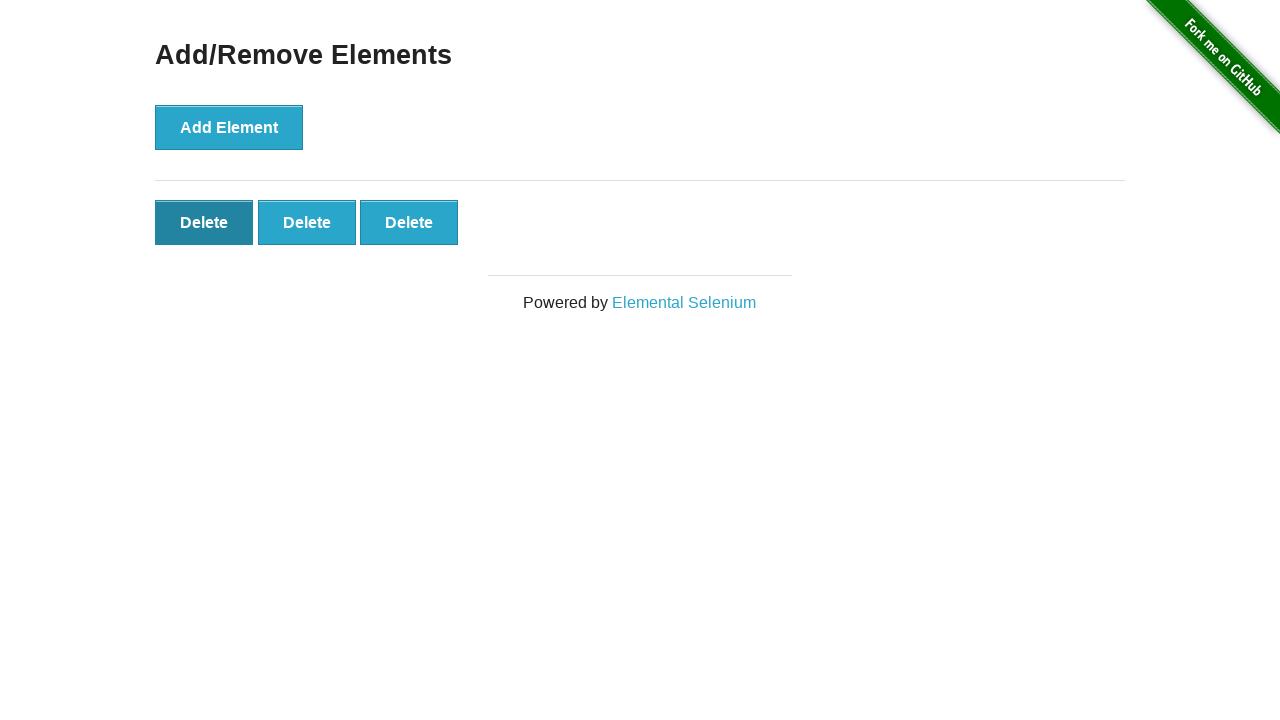